Tests login form validation by entering an incorrect username and verifying the error message displayed

Starting URL: http://the-internet.herokuapp.com/login

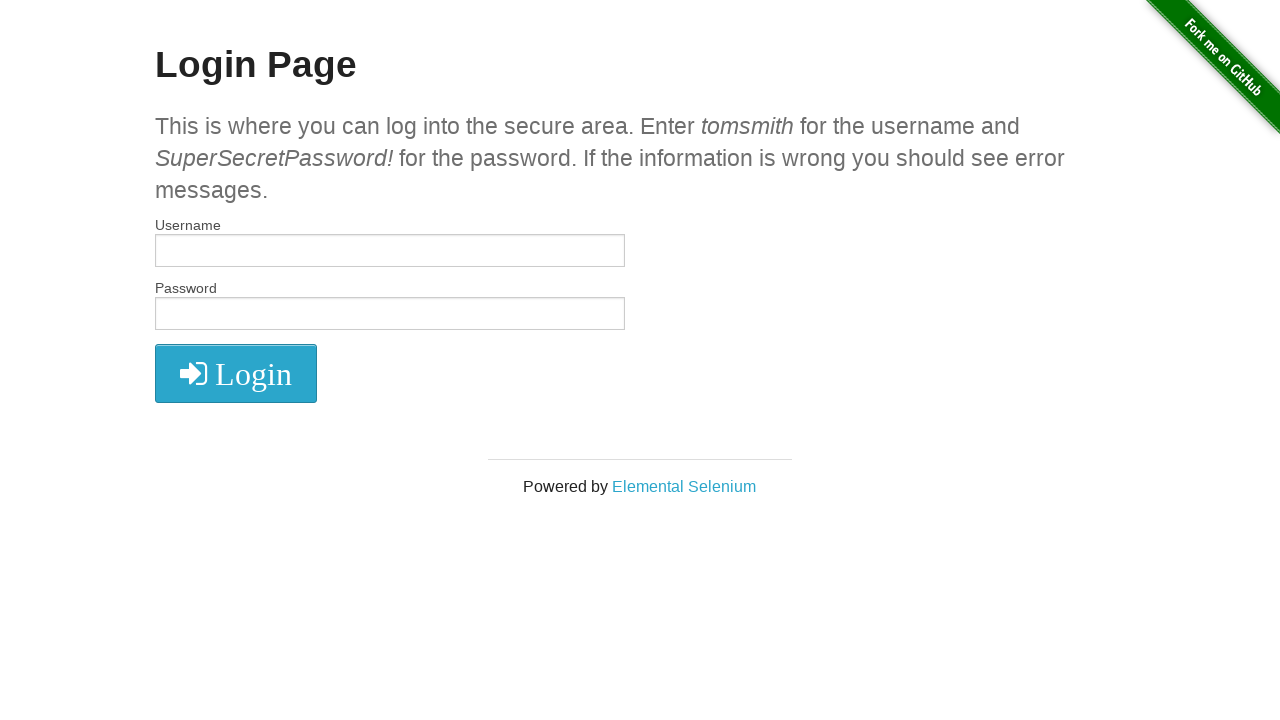

Filled username field with incorrect username 'skdbasf' on input#username
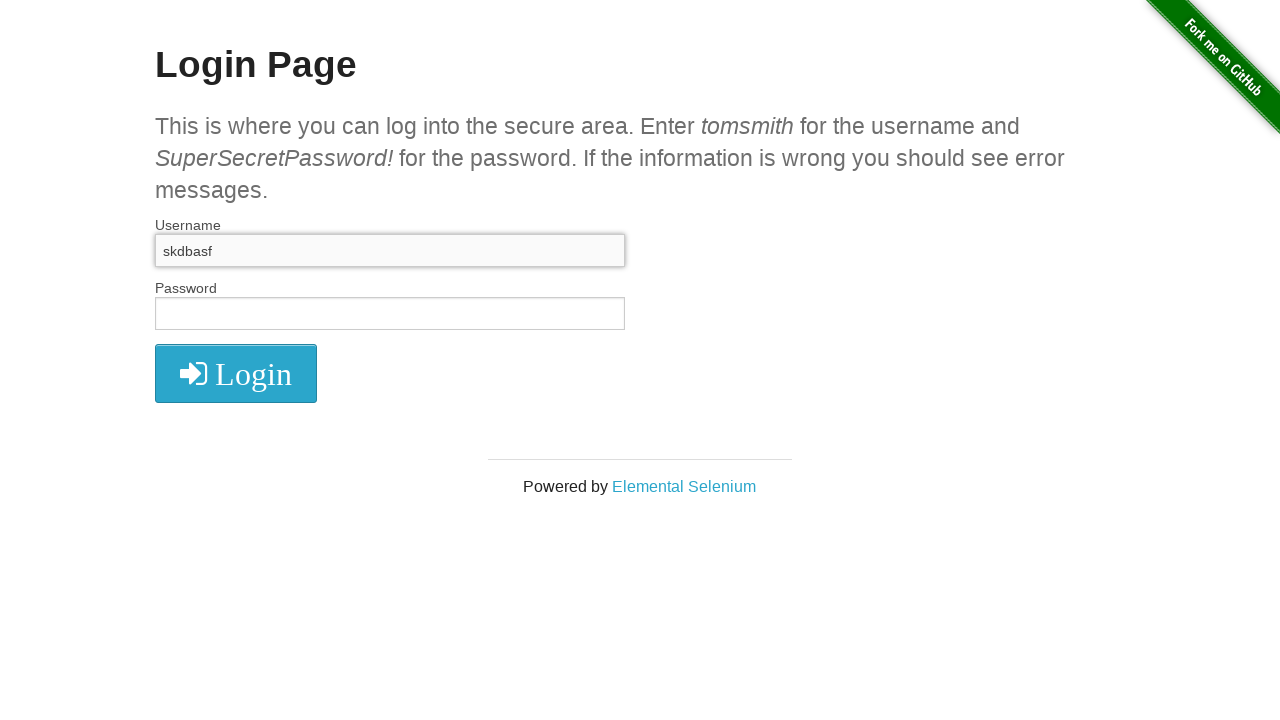

Filled password field with password on input#password
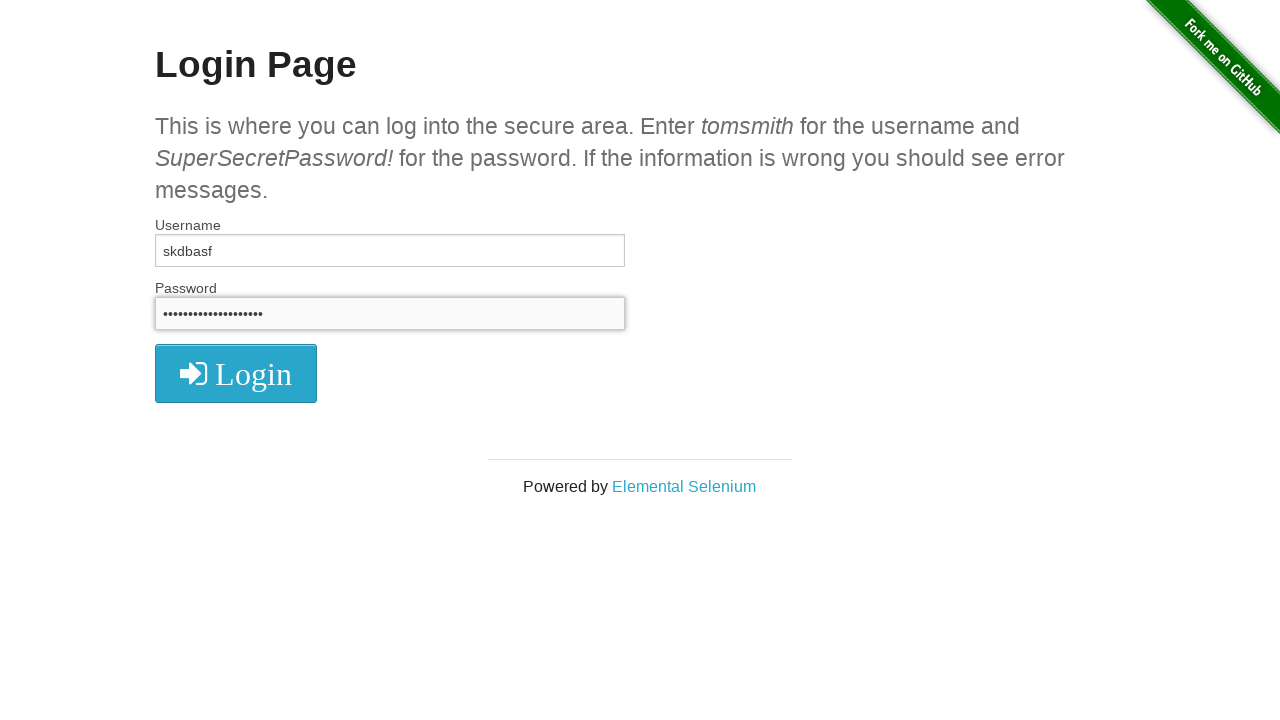

Clicked login button at (236, 373) on button
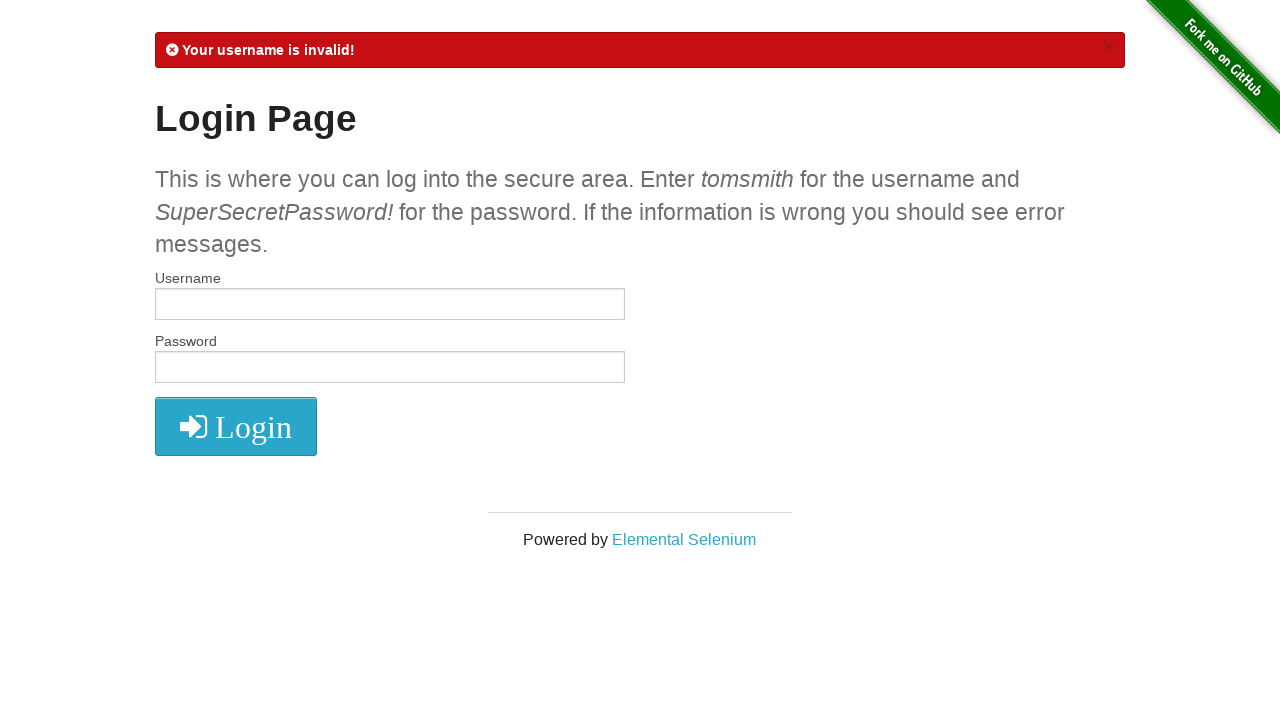

Error message element appeared
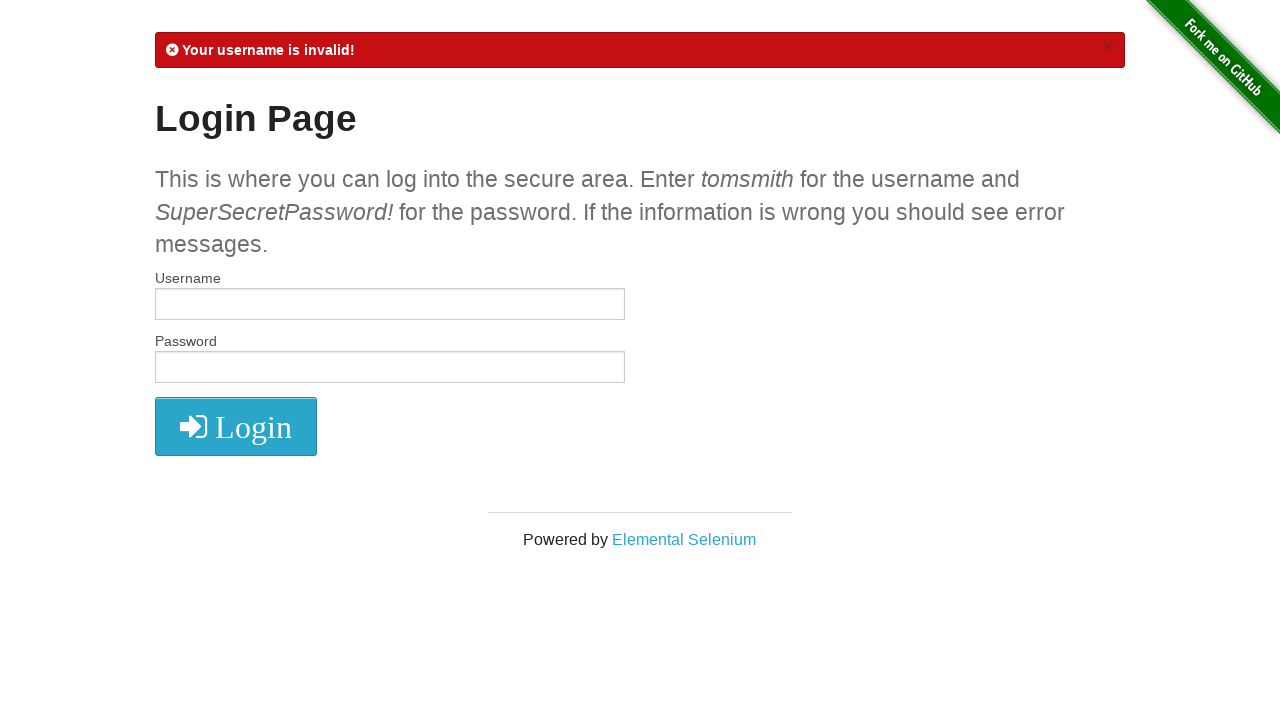

Retrieved error message text content
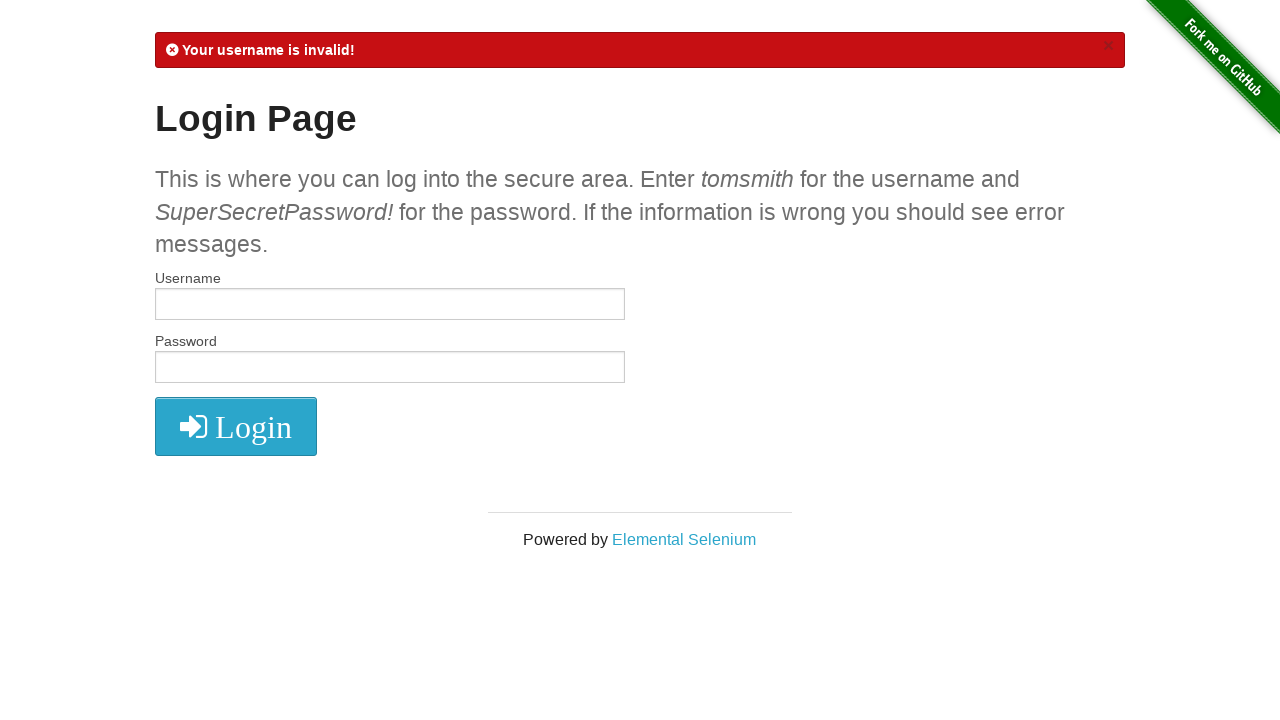

Verified 'Your username is invalid!' error message is displayed
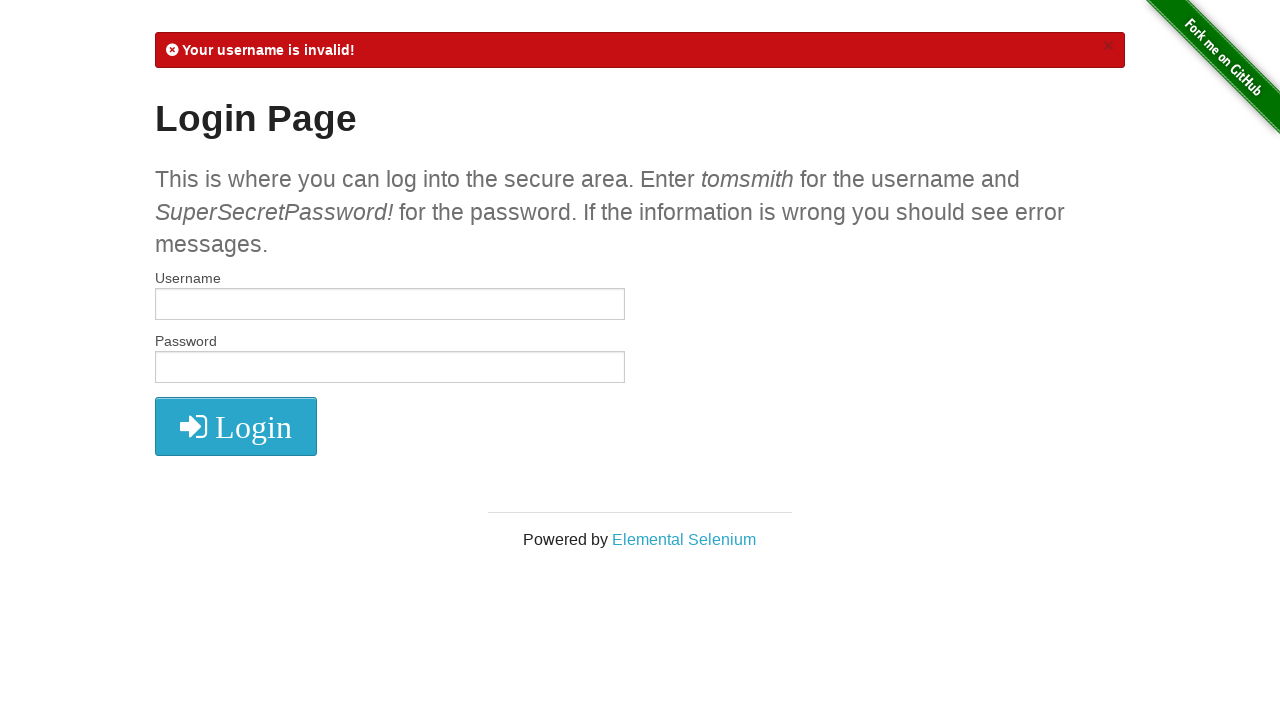

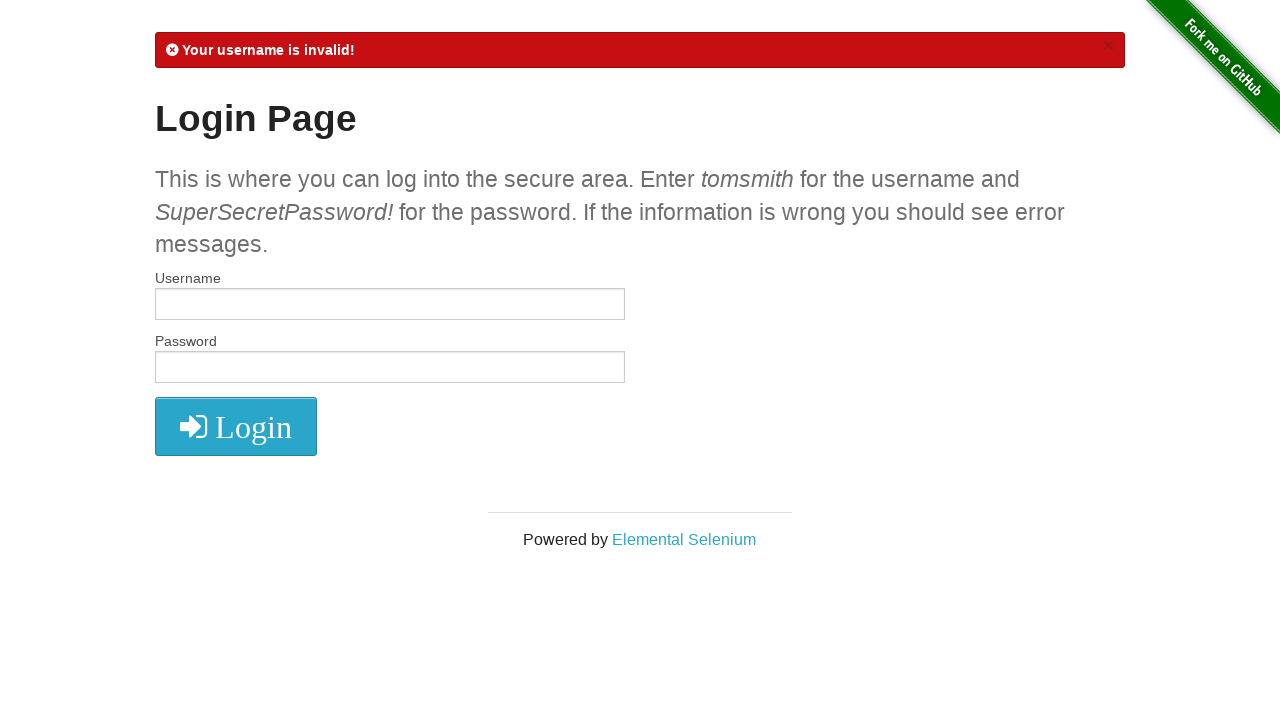